Tests iframe handling on jQueryUI's Selectable demo page by switching into an iframe, selecting items 3 and 4 from a selectable list, then switching back to the main page and clicking the Demos link.

Starting URL: https://jqueryui.com/selectable/

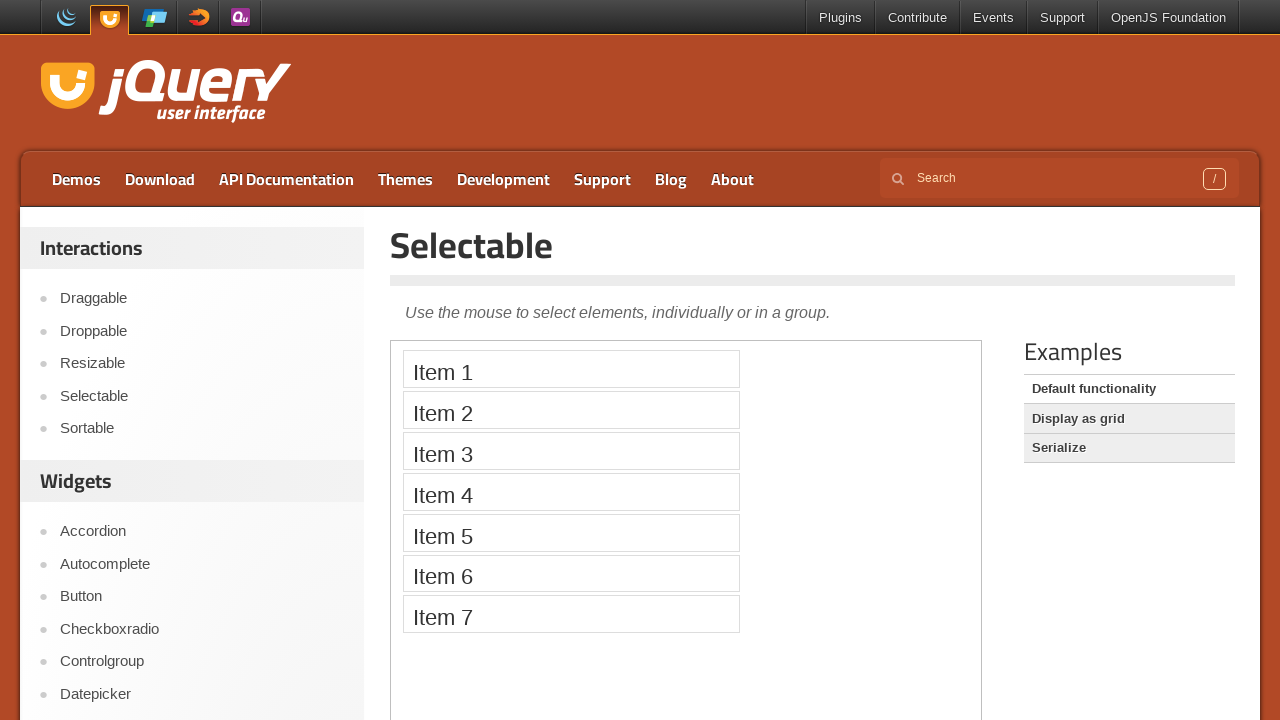

Waited for Selectable link to load
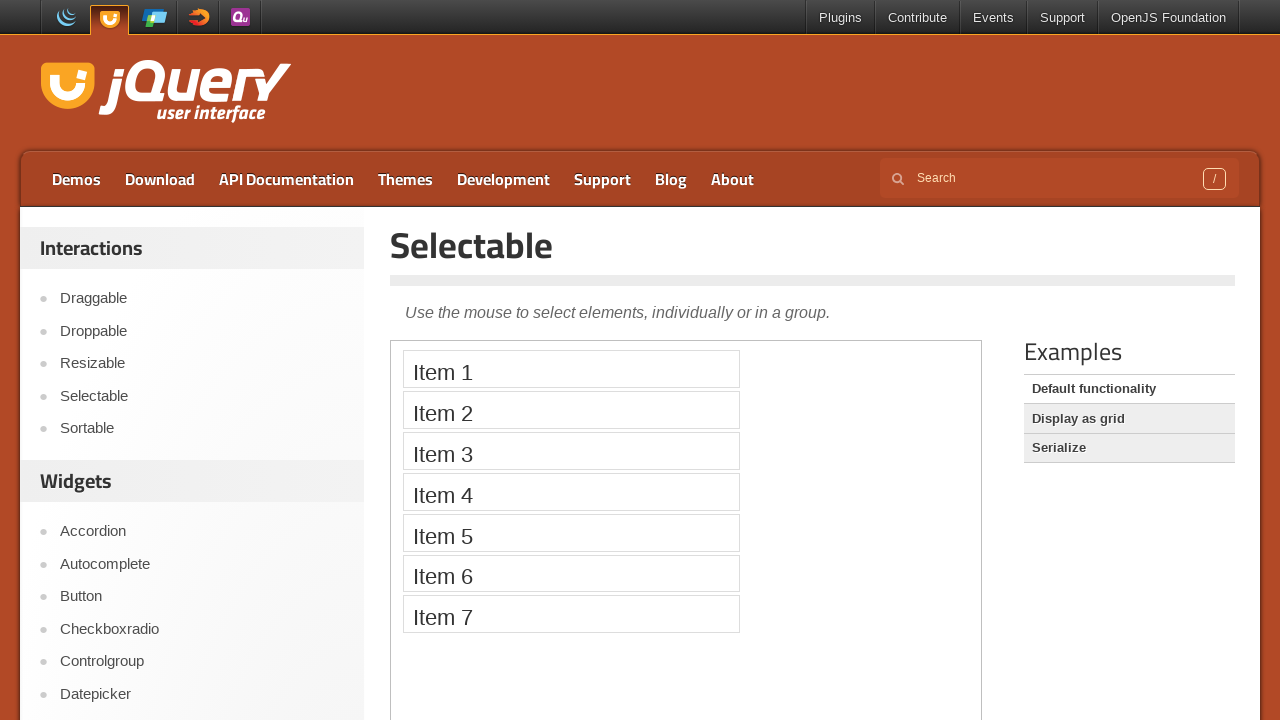

Located demo iframe
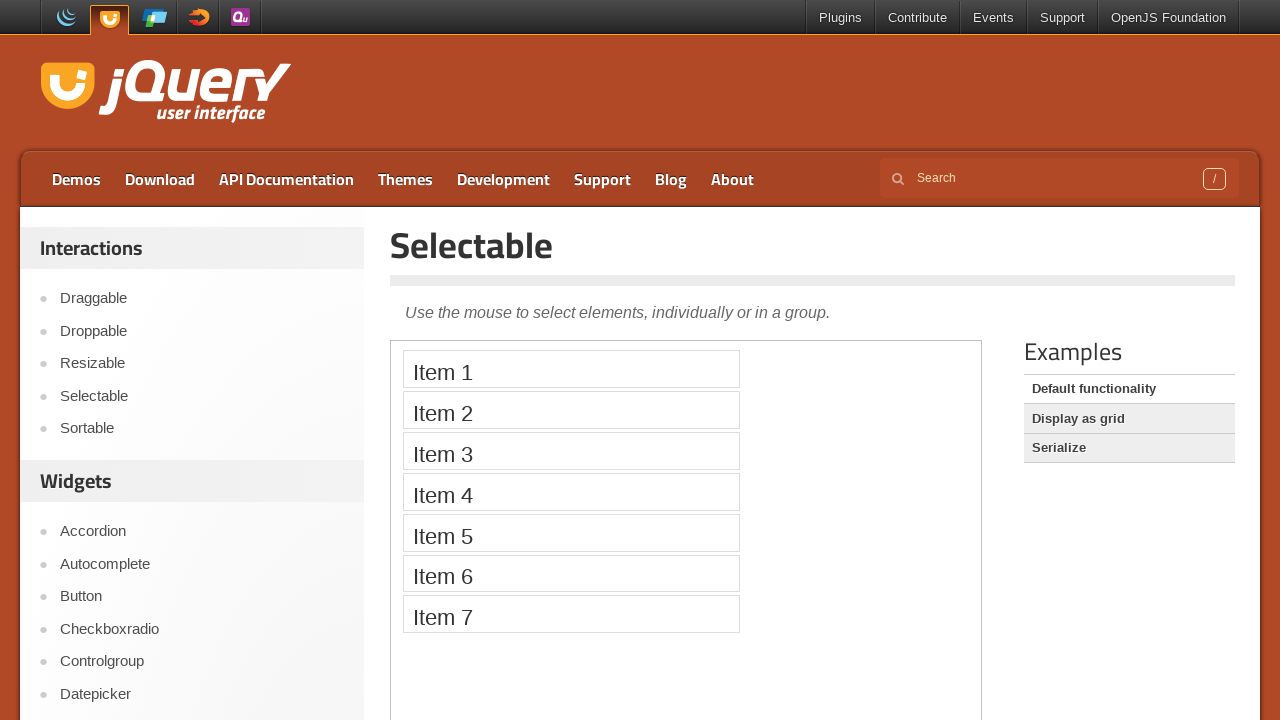

Selected Item 3 from the selectable list at (571, 451) on .demo-frame >> internal:control=enter-frame >> #selectable li >> nth=2
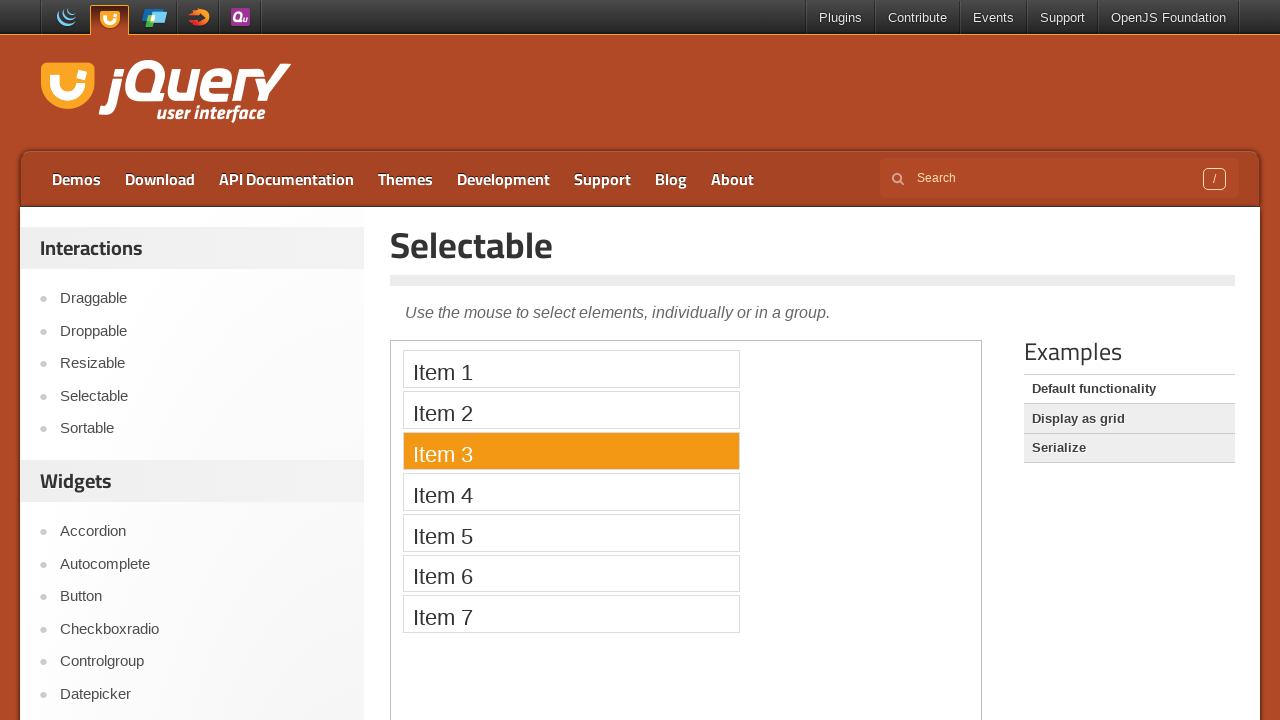

Selected Item 4 from the selectable list at (571, 492) on .demo-frame >> internal:control=enter-frame >> #selectable li >> nth=3
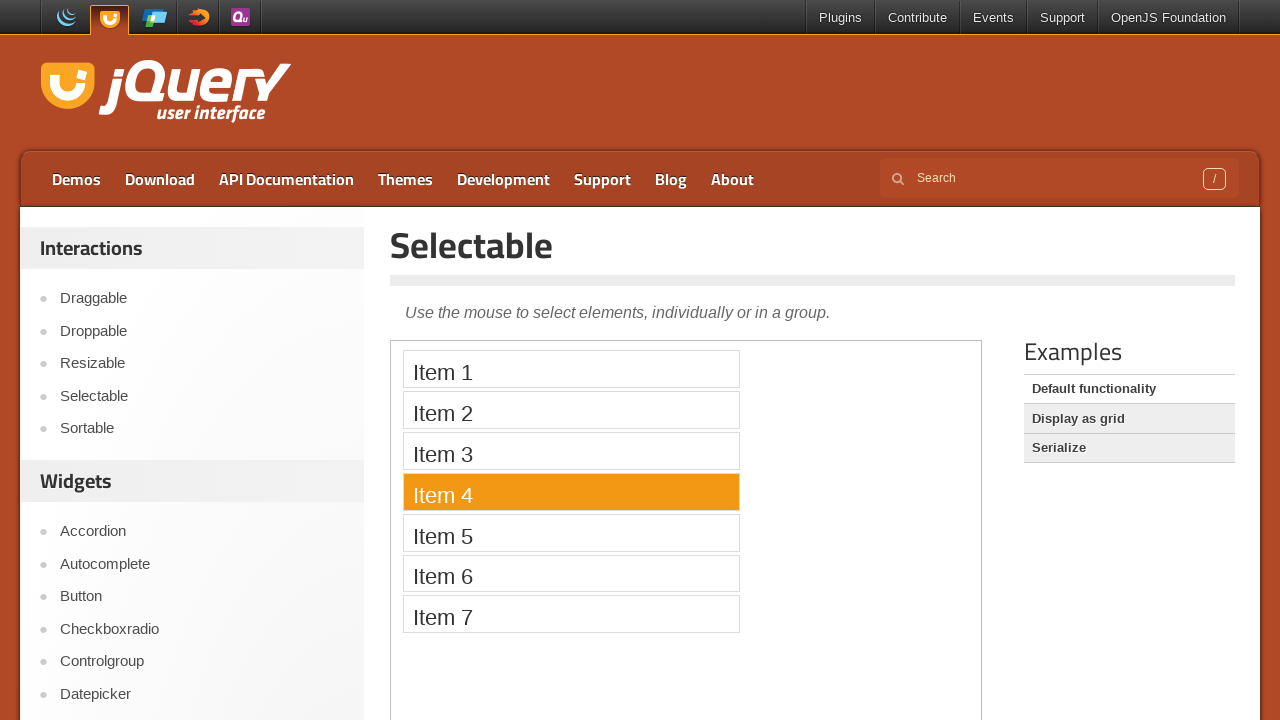

Clicked Demos link to navigate away from selectable demo at (76, 179) on a:has-text('Demos')
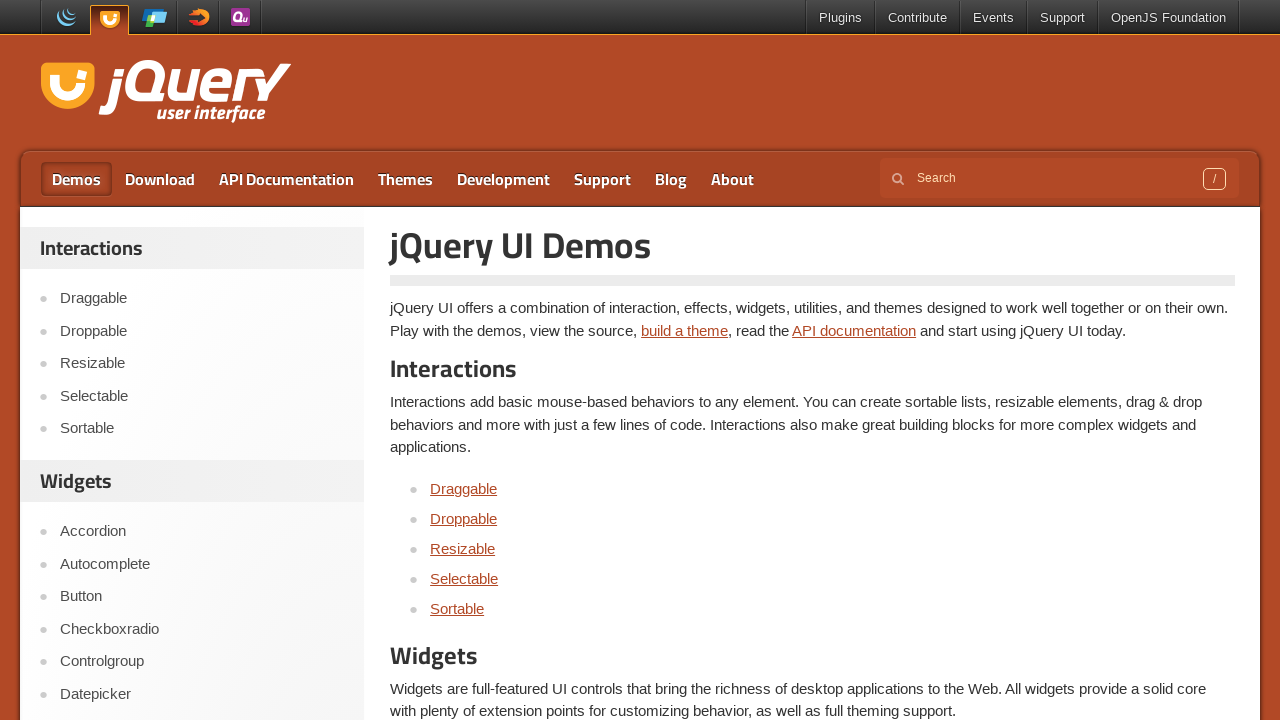

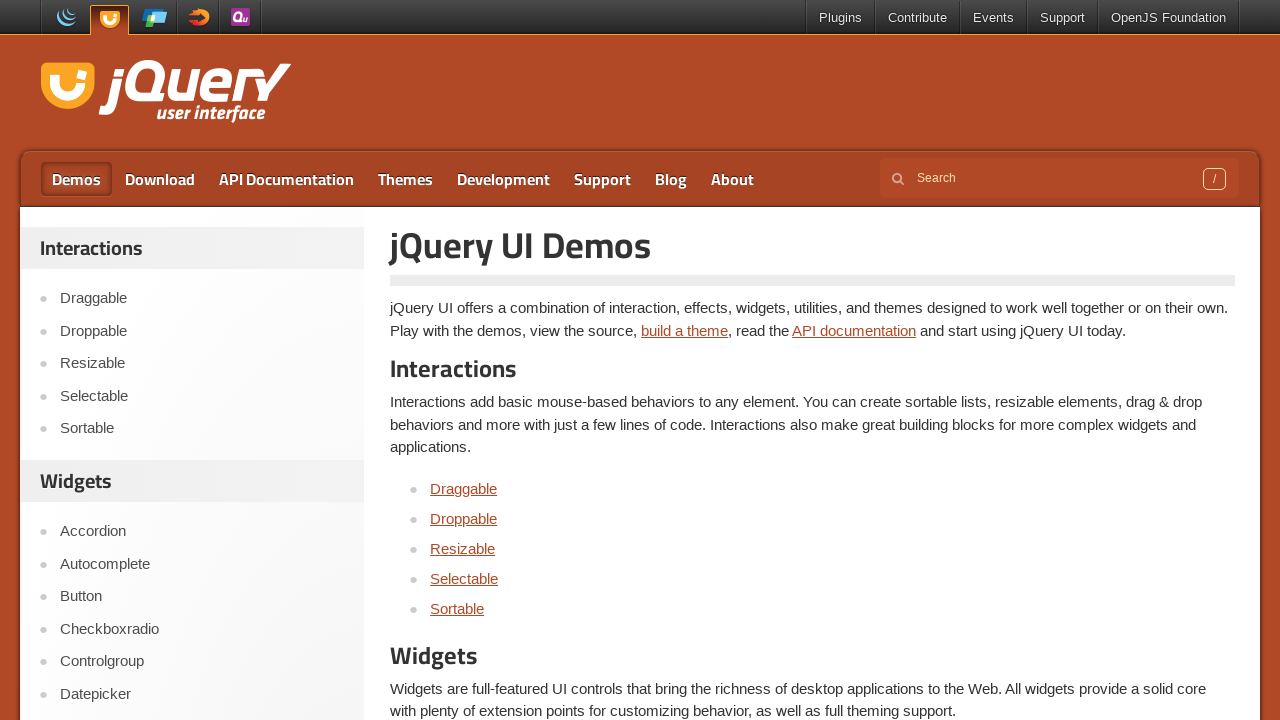